Tests course filtering by selecting a department from a dropdown and clicking the filter button to filter results.

Starting URL: https://gravitymvctestapplication.azurewebsites.net/Course/

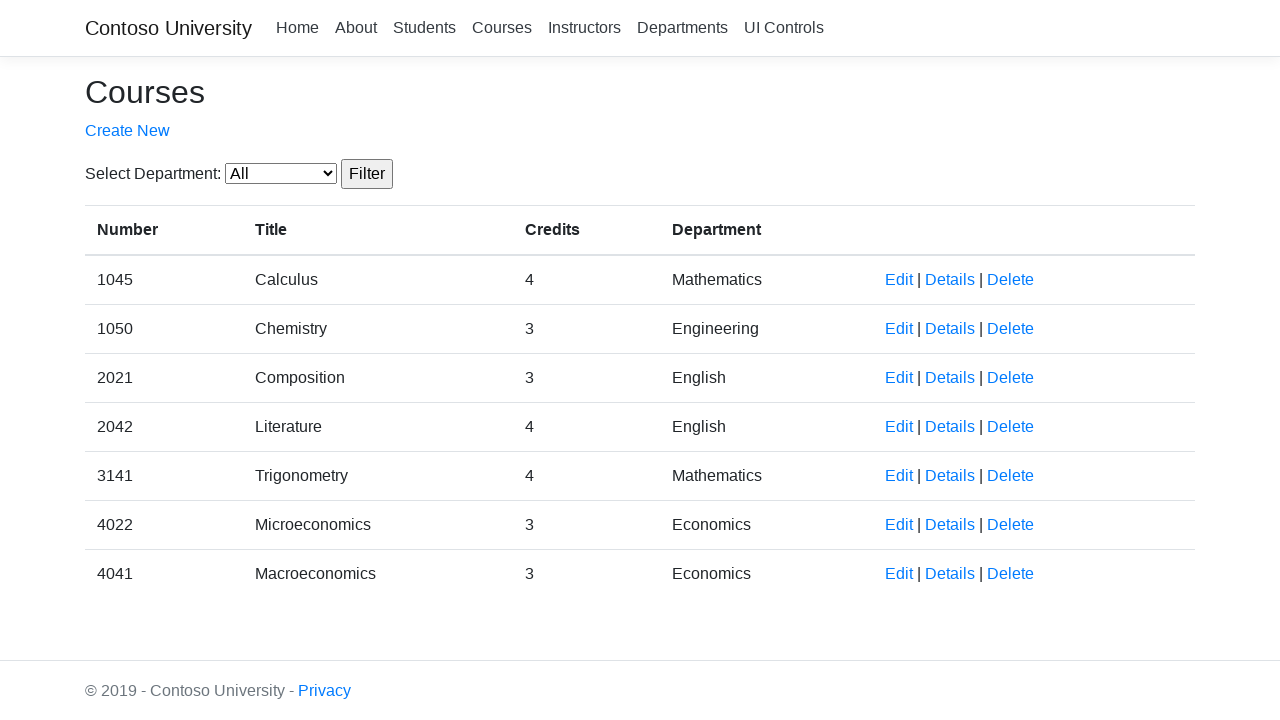

Selected department with value '4' from dropdown on #SelectedDepartment
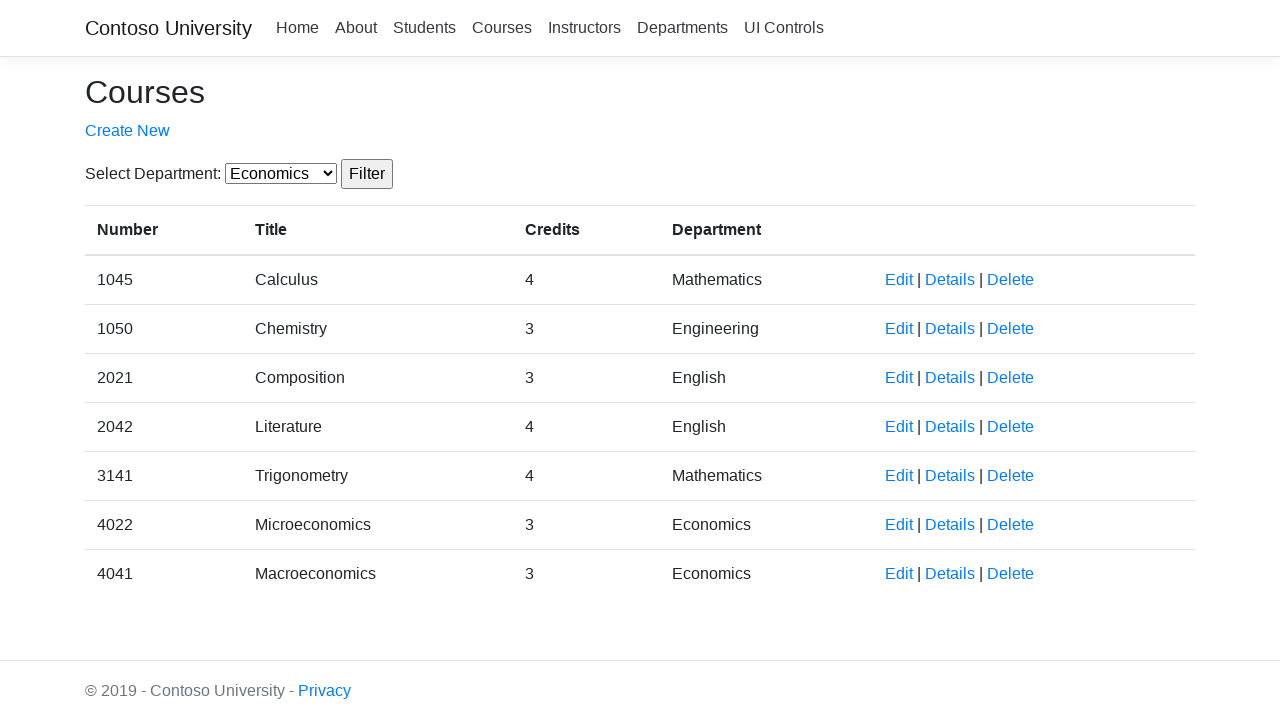

Clicked Filter button to apply course filter at (367, 174) on input[value='Filter']
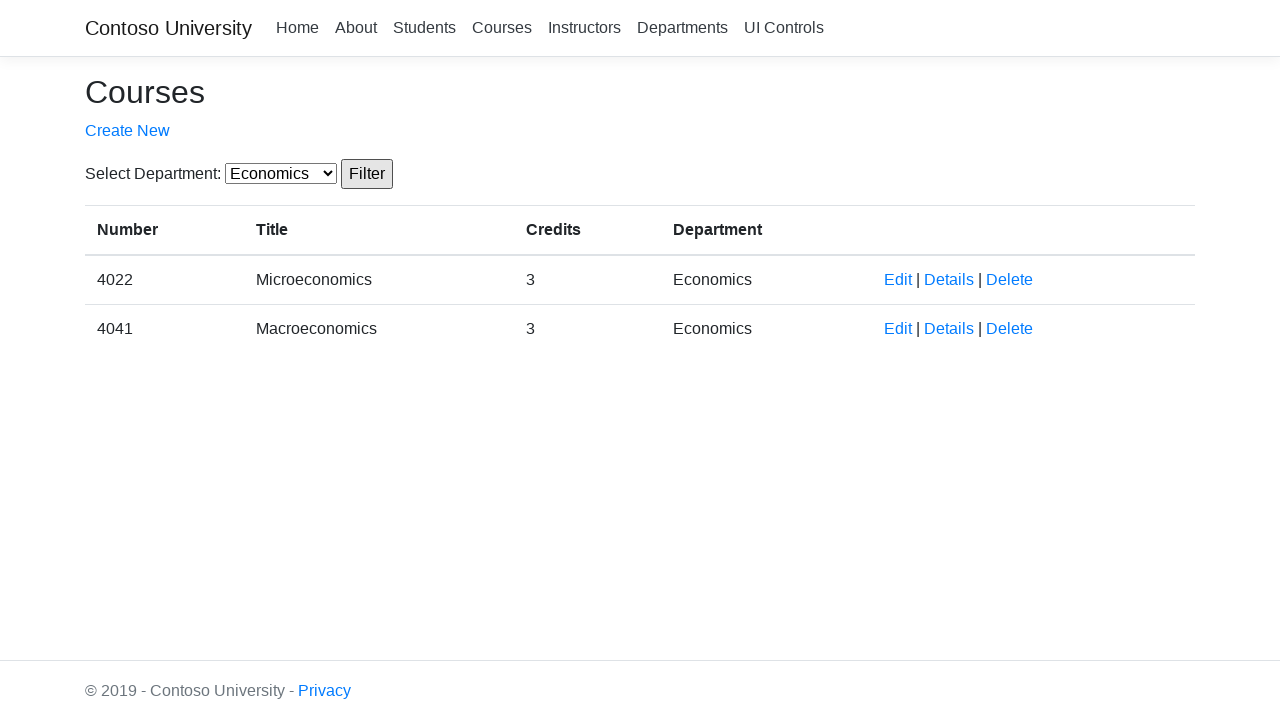

Filtered course results loaded successfully
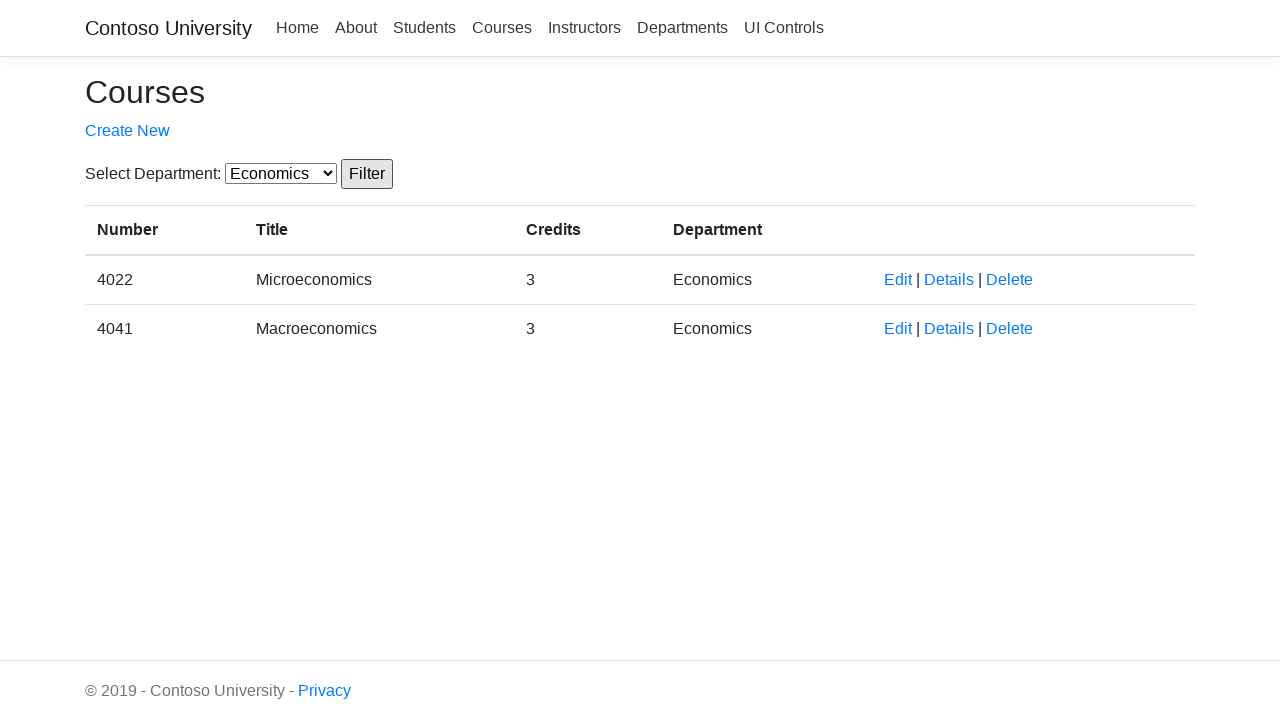

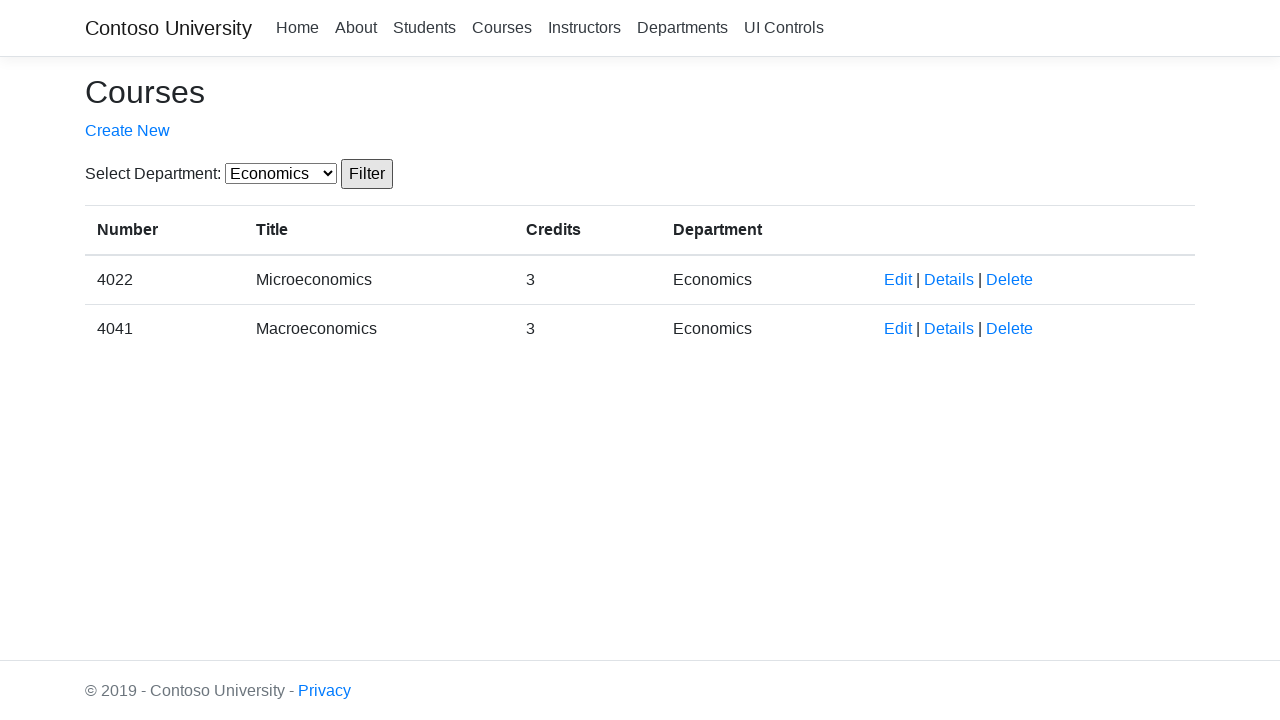